Tests clearing the complete state of all items by checking and then unchecking the toggle-all checkbox

Starting URL: https://demo.playwright.dev/todomvc

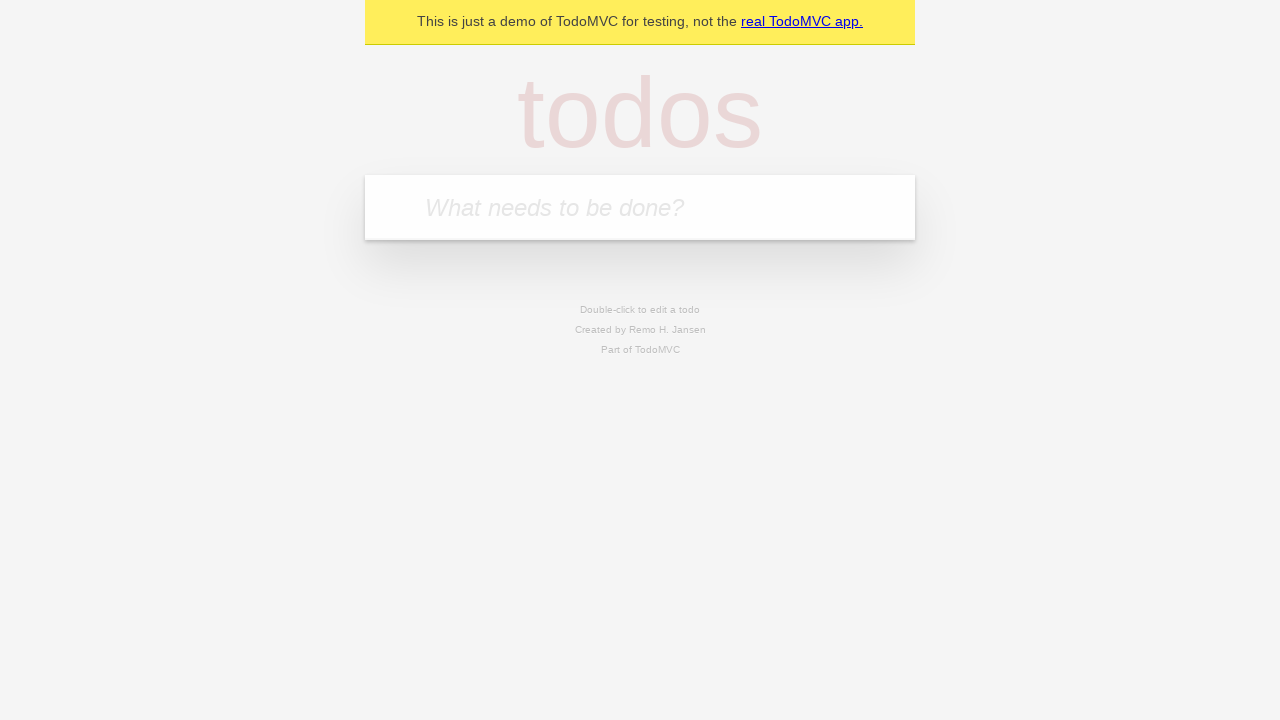

Filled todo input with 'buy some cheese' on internal:attr=[placeholder="What needs to be done?"i]
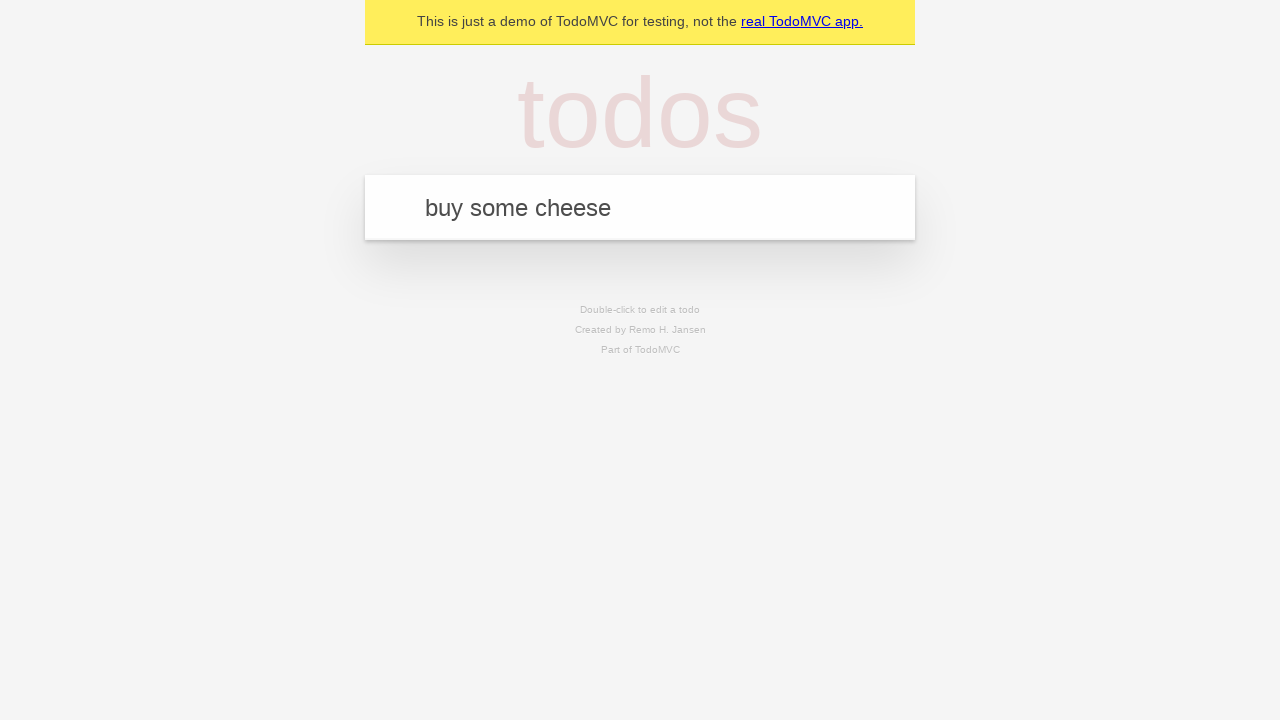

Pressed Enter to create first todo item on internal:attr=[placeholder="What needs to be done?"i]
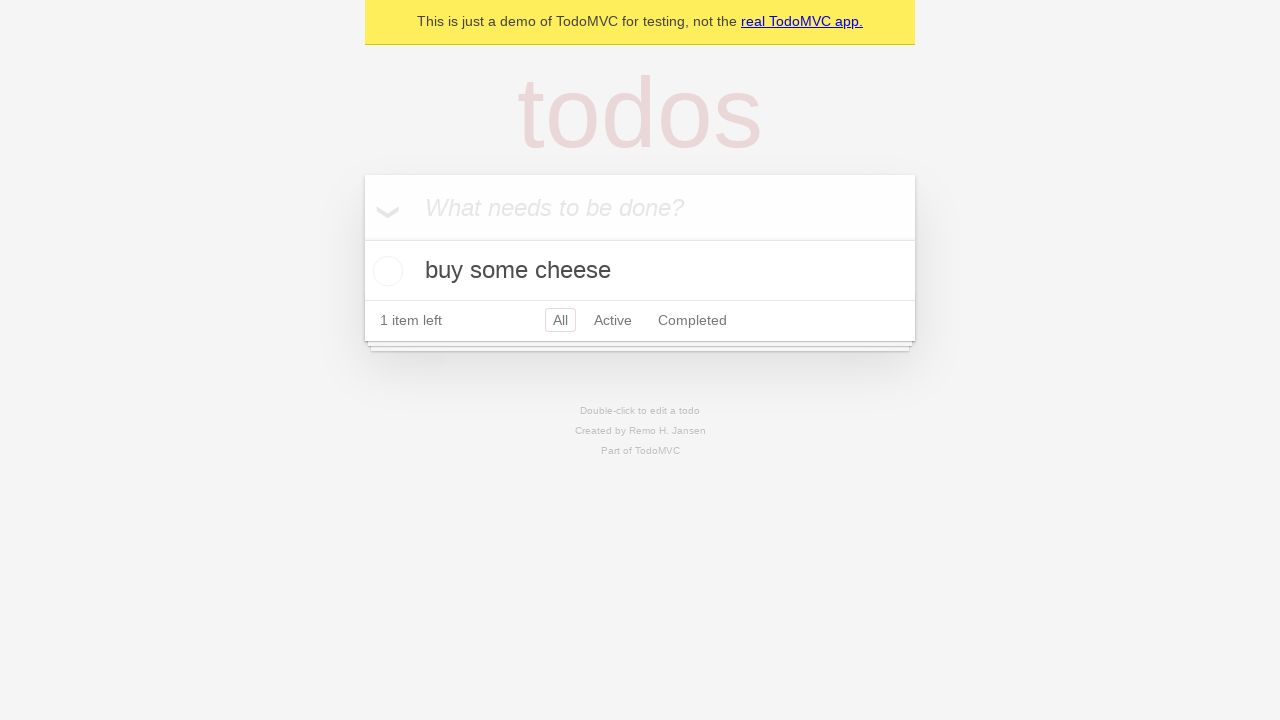

Filled todo input with 'feed the cat' on internal:attr=[placeholder="What needs to be done?"i]
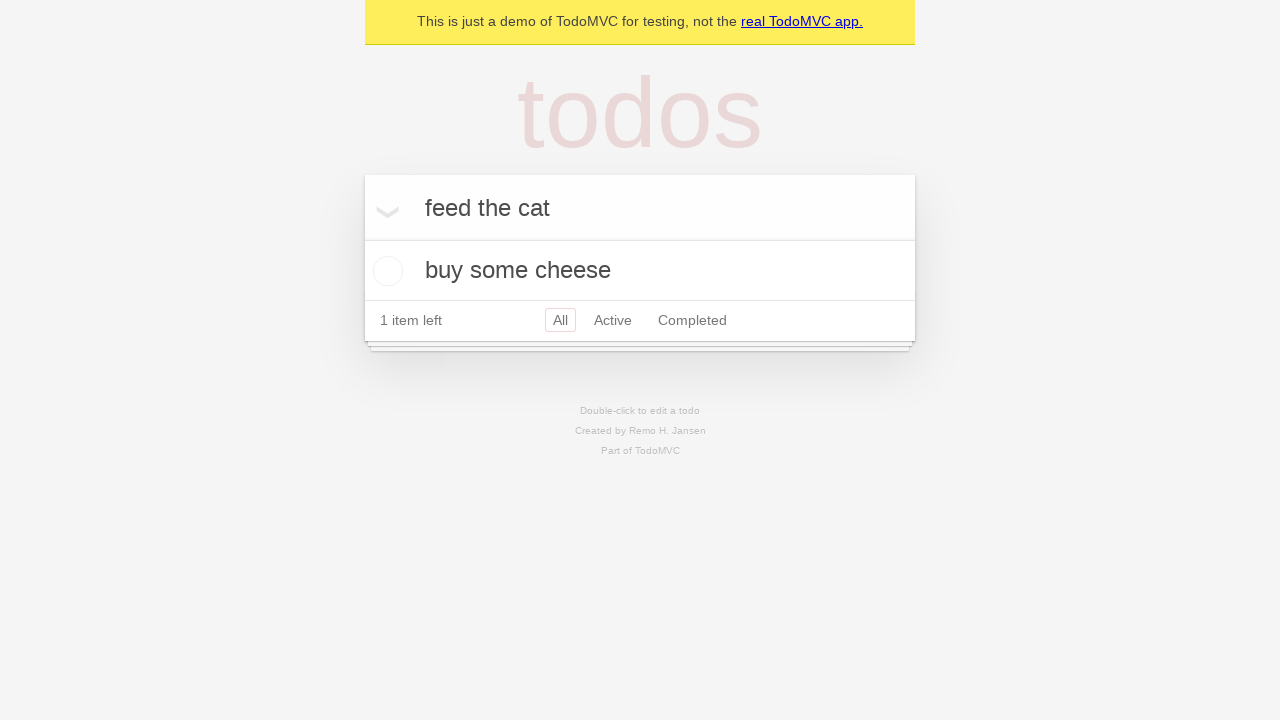

Pressed Enter to create second todo item on internal:attr=[placeholder="What needs to be done?"i]
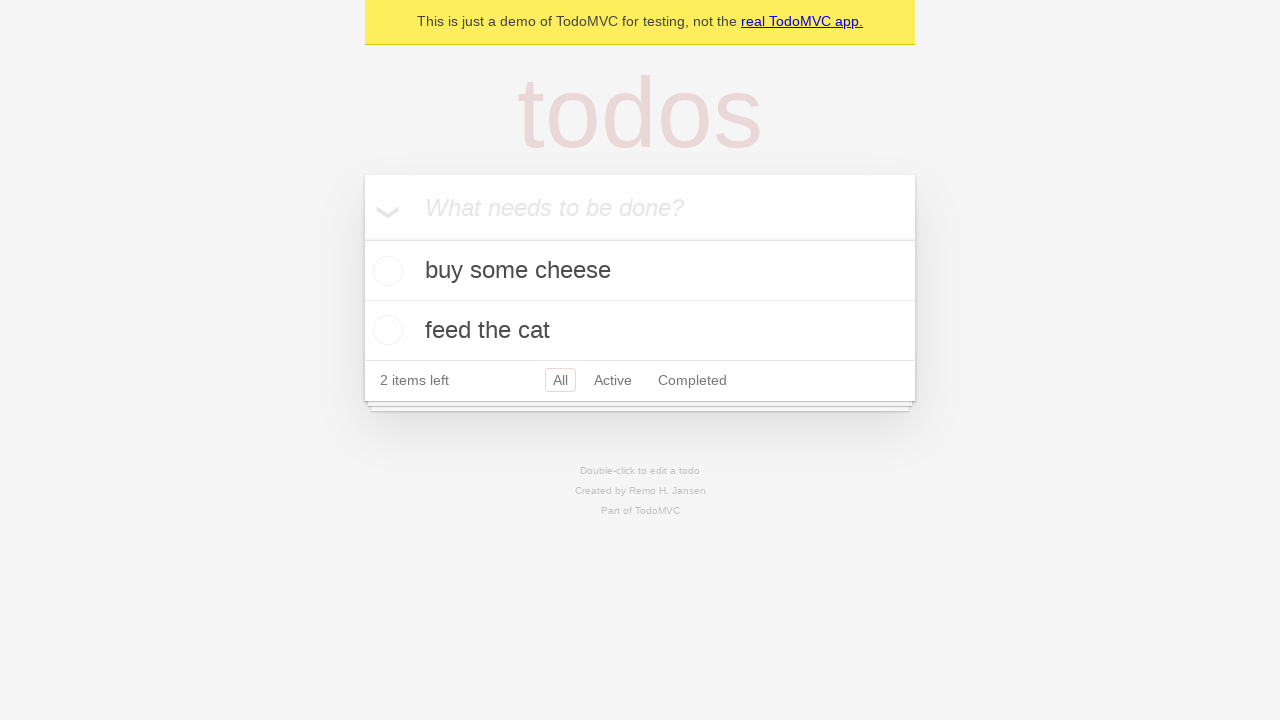

Filled todo input with 'book a doctors appointment' on internal:attr=[placeholder="What needs to be done?"i]
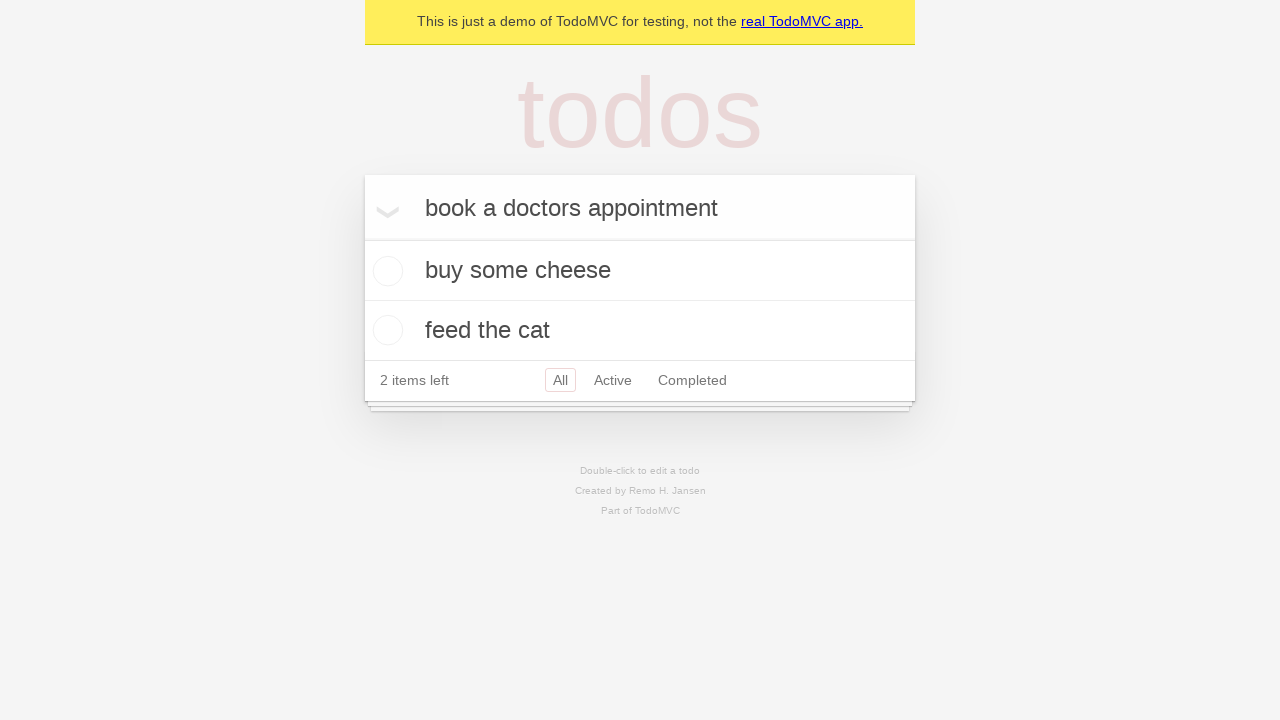

Pressed Enter to create third todo item on internal:attr=[placeholder="What needs to be done?"i]
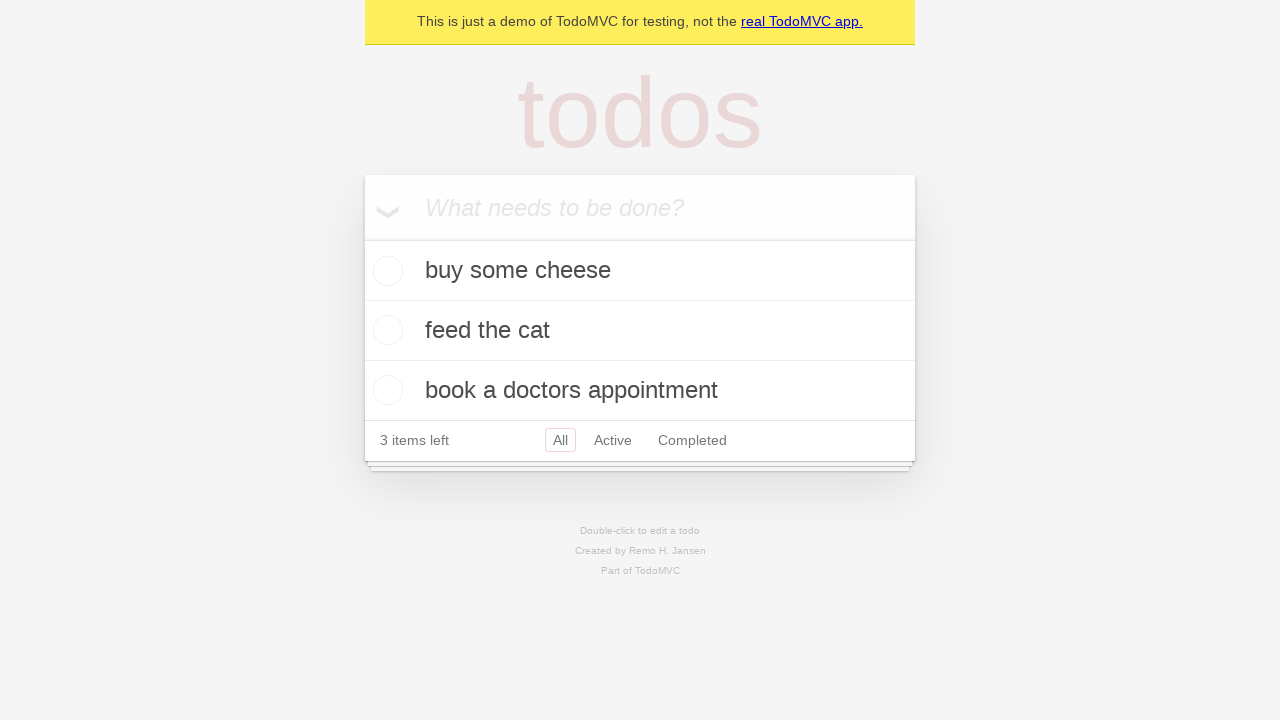

Checked toggle-all checkbox to mark all items as complete at (362, 238) on internal:label="Mark all as complete"i
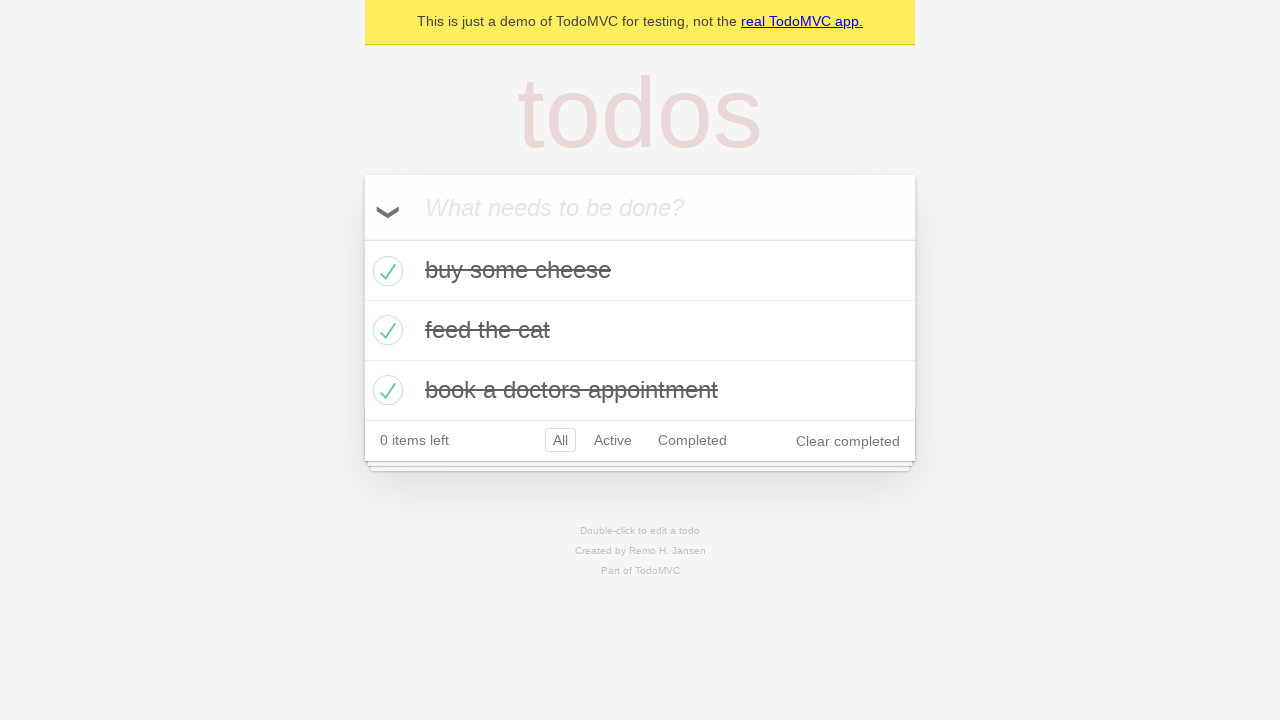

Unchecked toggle-all checkbox to clear complete state from all items at (362, 238) on internal:label="Mark all as complete"i
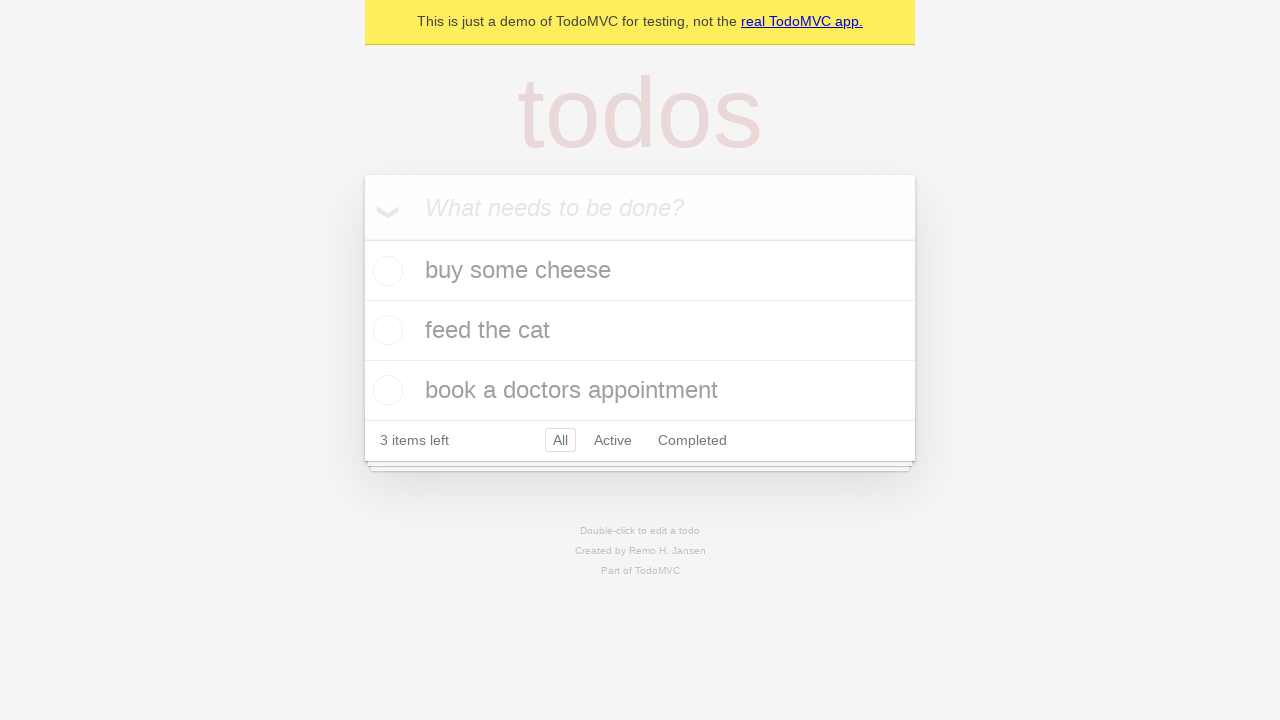

Verified that todo items are still present and no longer marked as complete
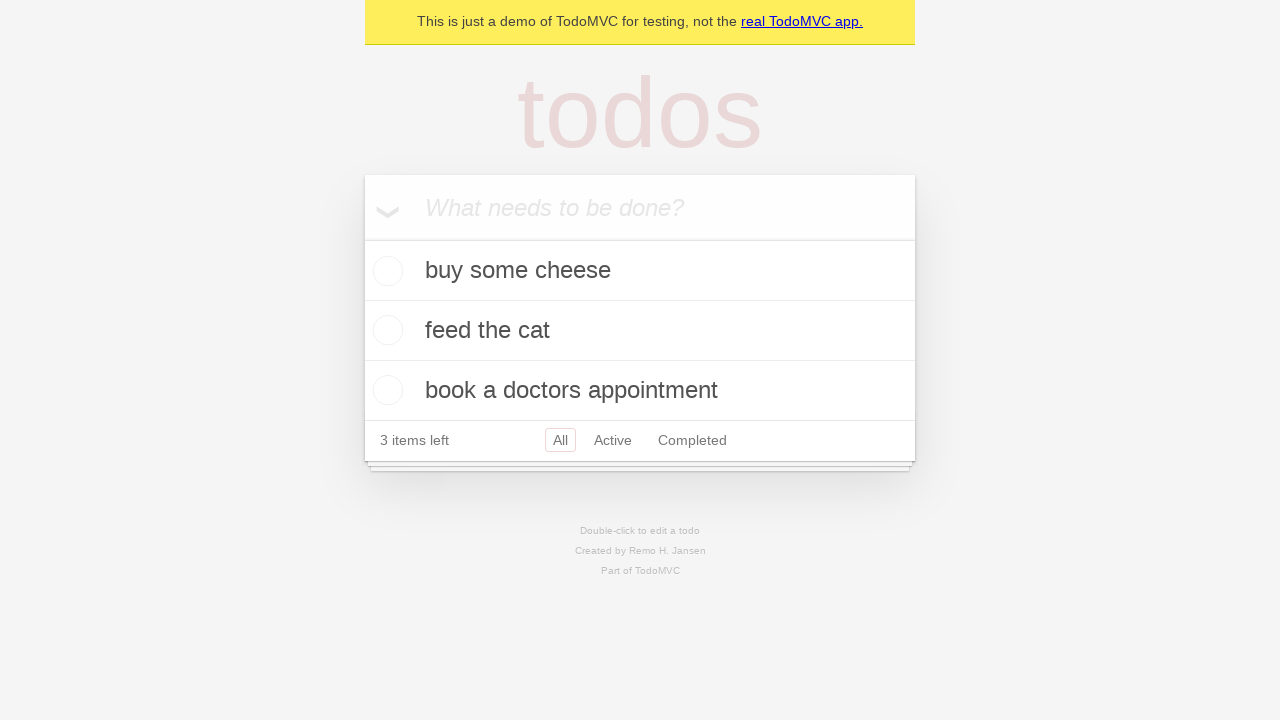

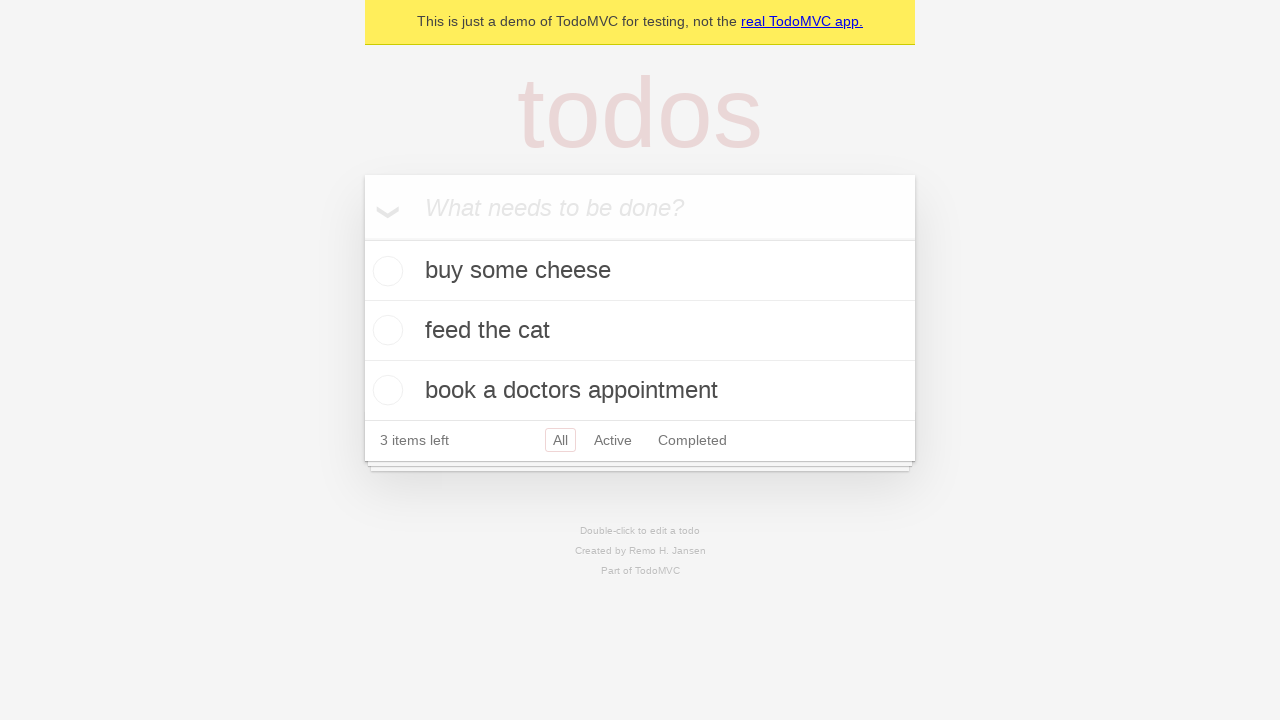